Tests hoverable dropdown menu by hovering over "Dropdown" and then "Dropdown Link 2" to navigate through a two-level menu path

Starting URL: https://vins-udemy.s3.amazonaws.com/java/html/drop-down.html

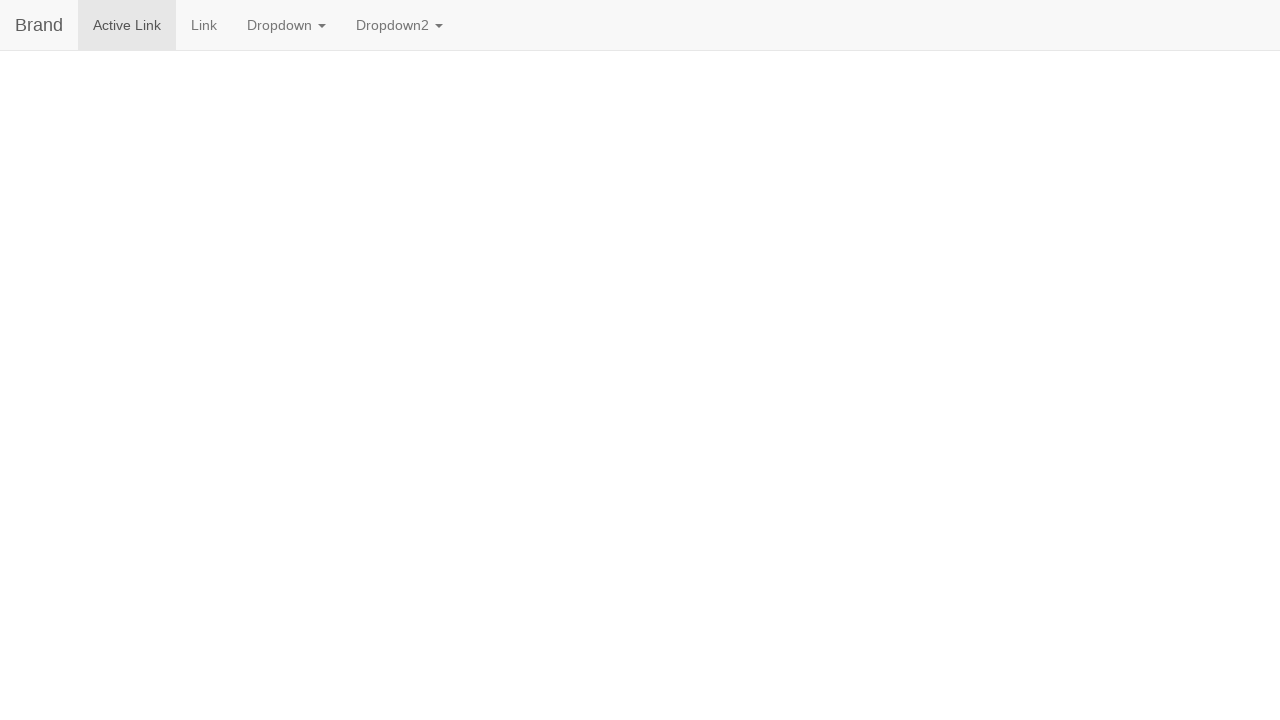

Navigated to dropdown menu test page
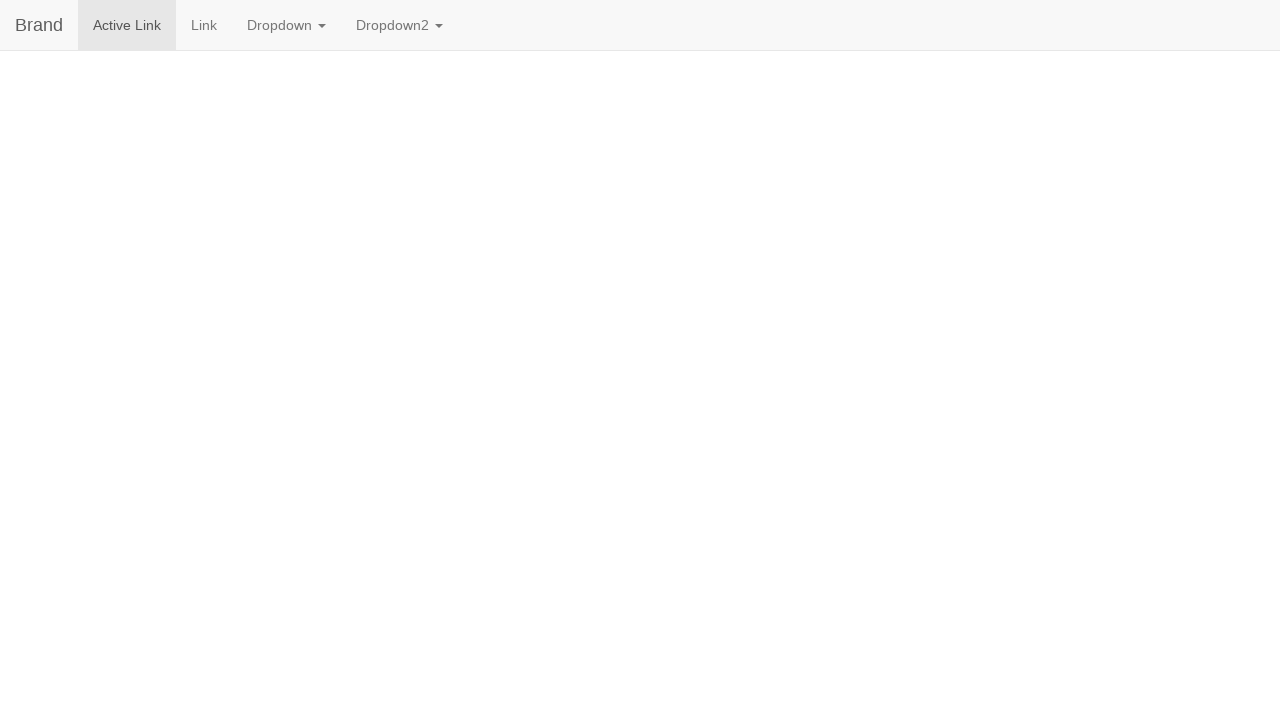

Hovered over 'Dropdown' to open first-level menu at (286, 25) on text=Dropdown
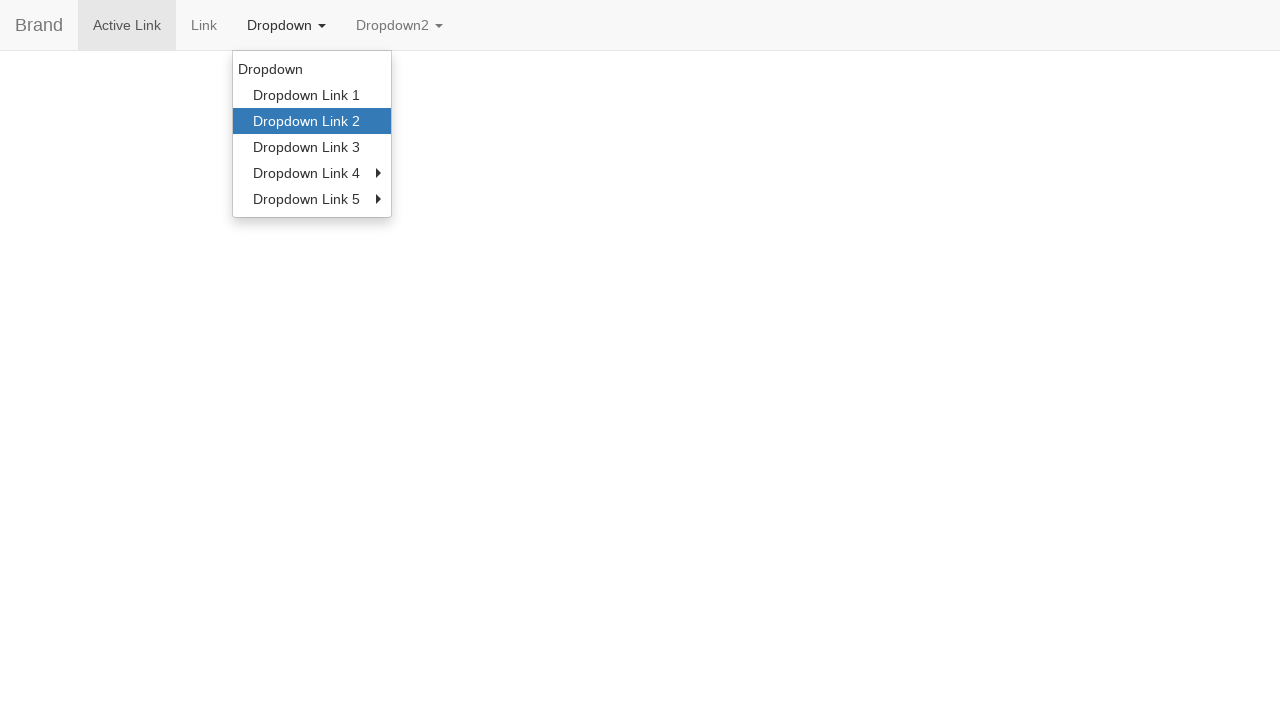

Hovered over 'Dropdown Link 2' in second-level menu at (312, 121) on text=Dropdown Link 2
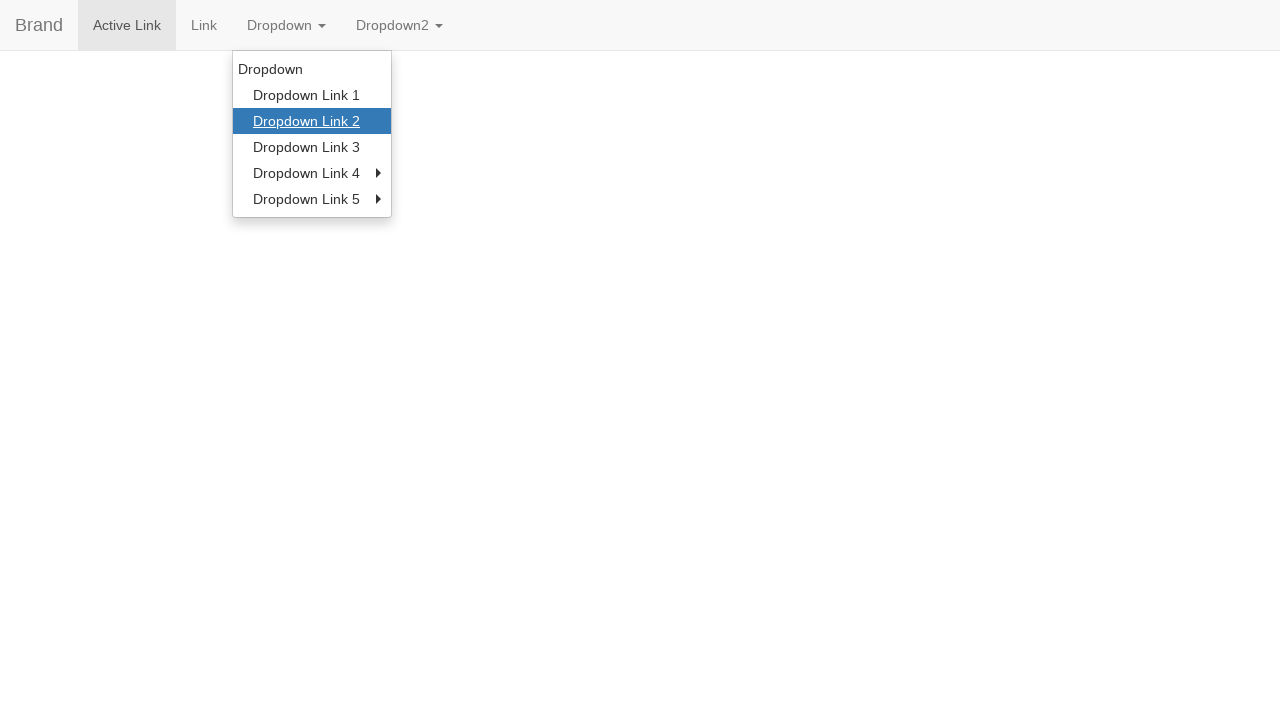

Waited for menu interaction to complete
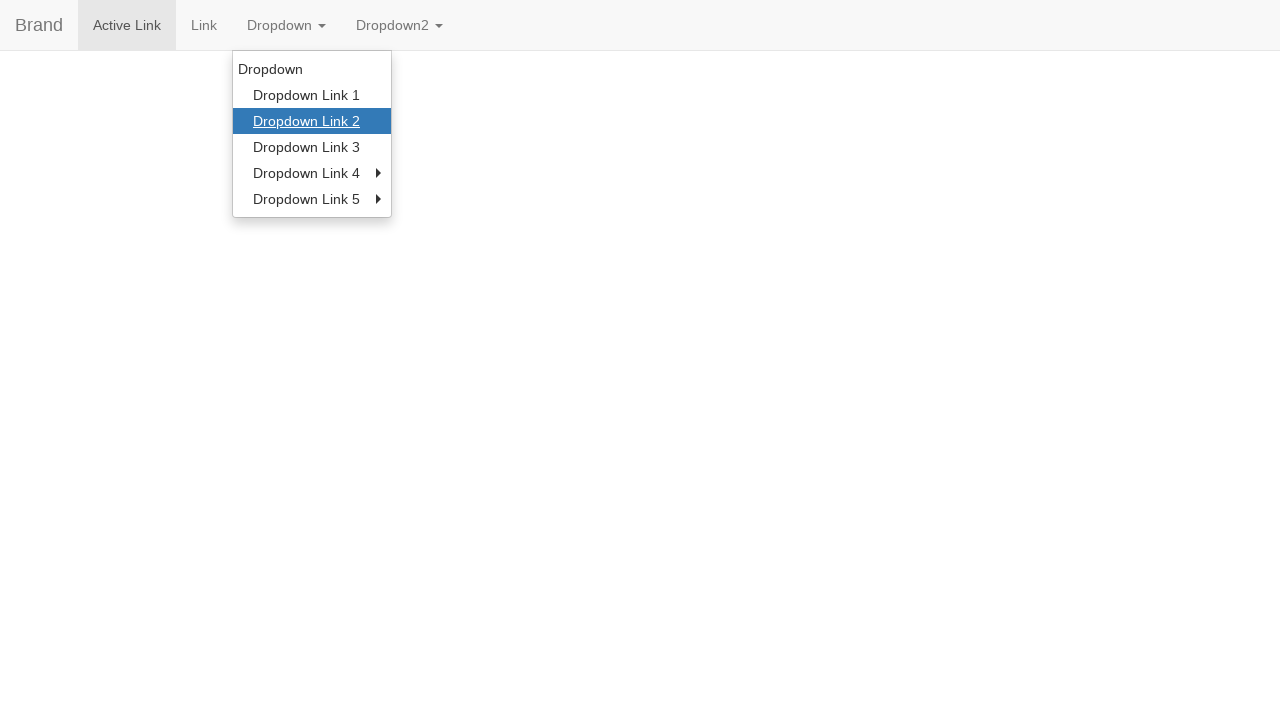

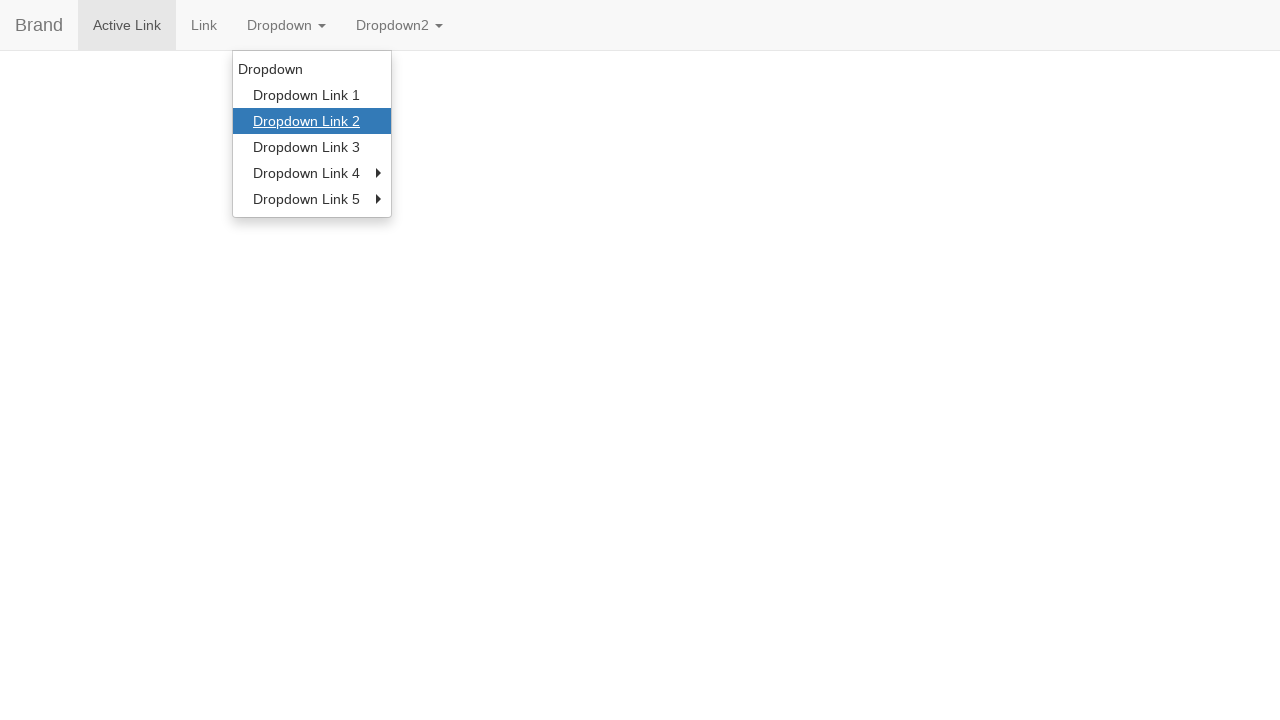